Tests JavaScript prompt dialog handling by navigating to a w3schools tryit page, switching to the result iframe, clicking a button to trigger a prompt, entering text into the prompt, and accepting it.

Starting URL: https://www.w3schools.com/jsref/tryit.asp?filename=tryjsref_prompt

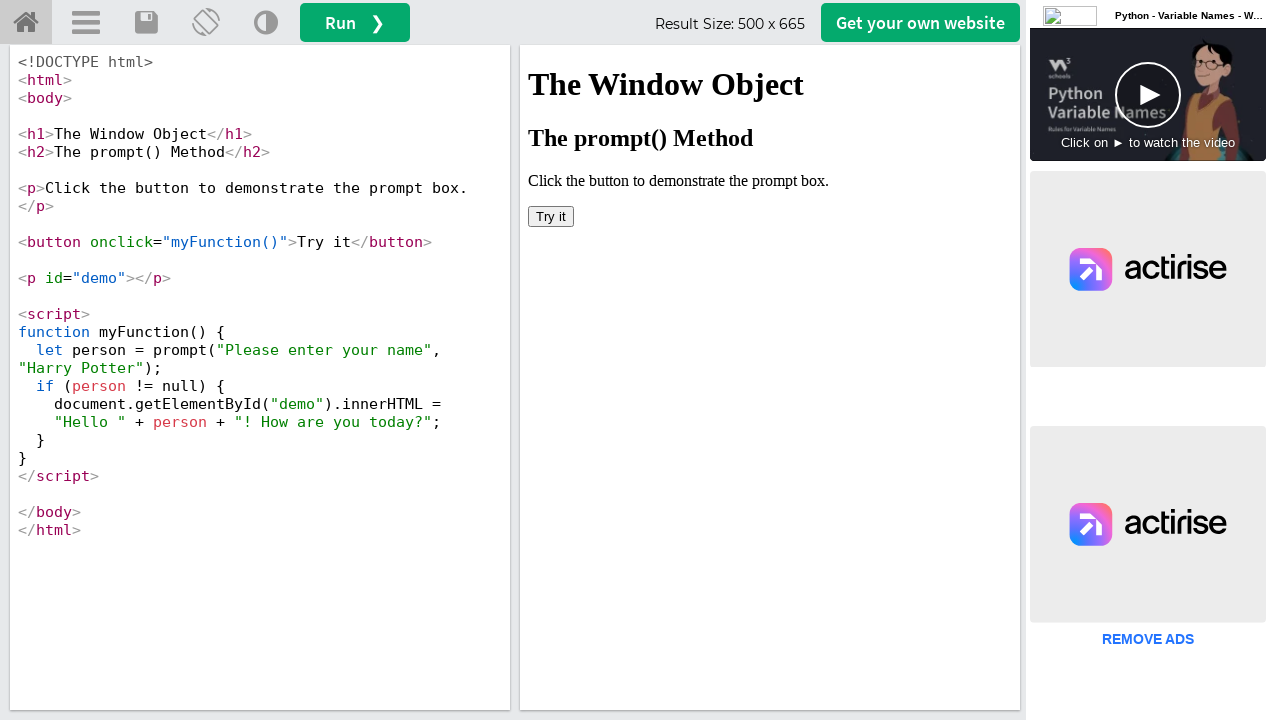

Set up dialog handler to accept prompt with 'Samantha'
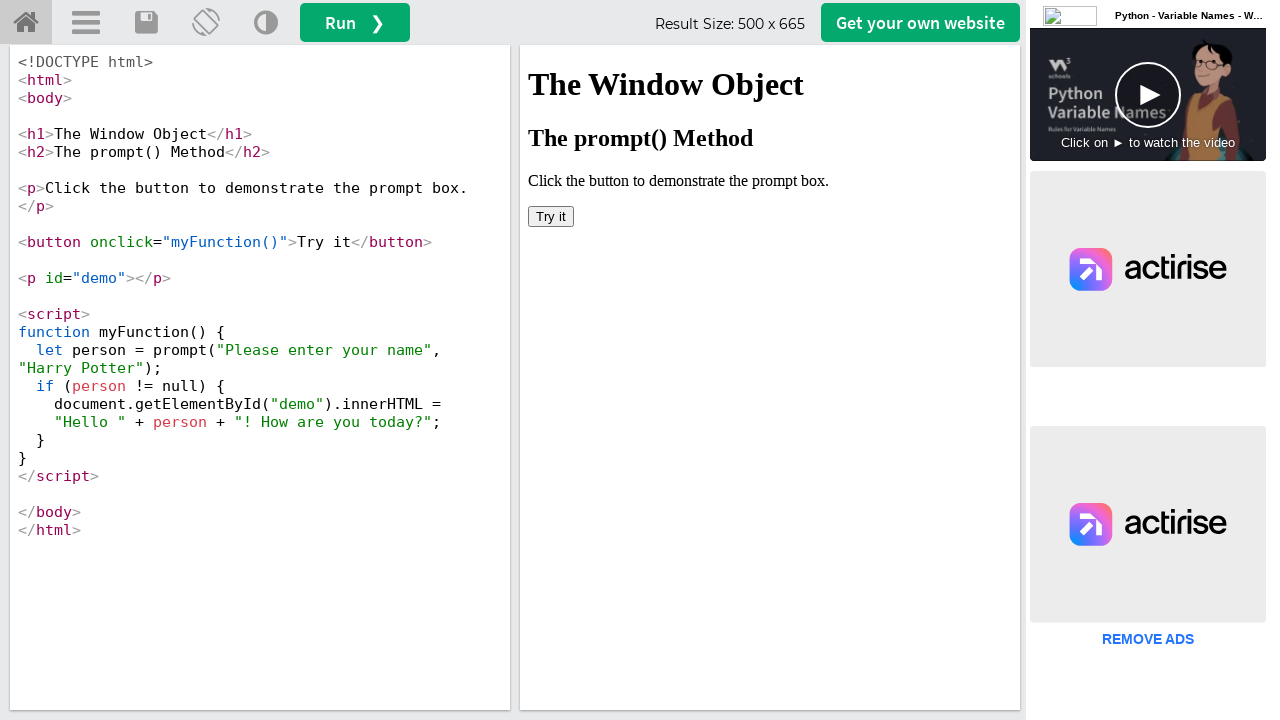

Located the iframeResult frame
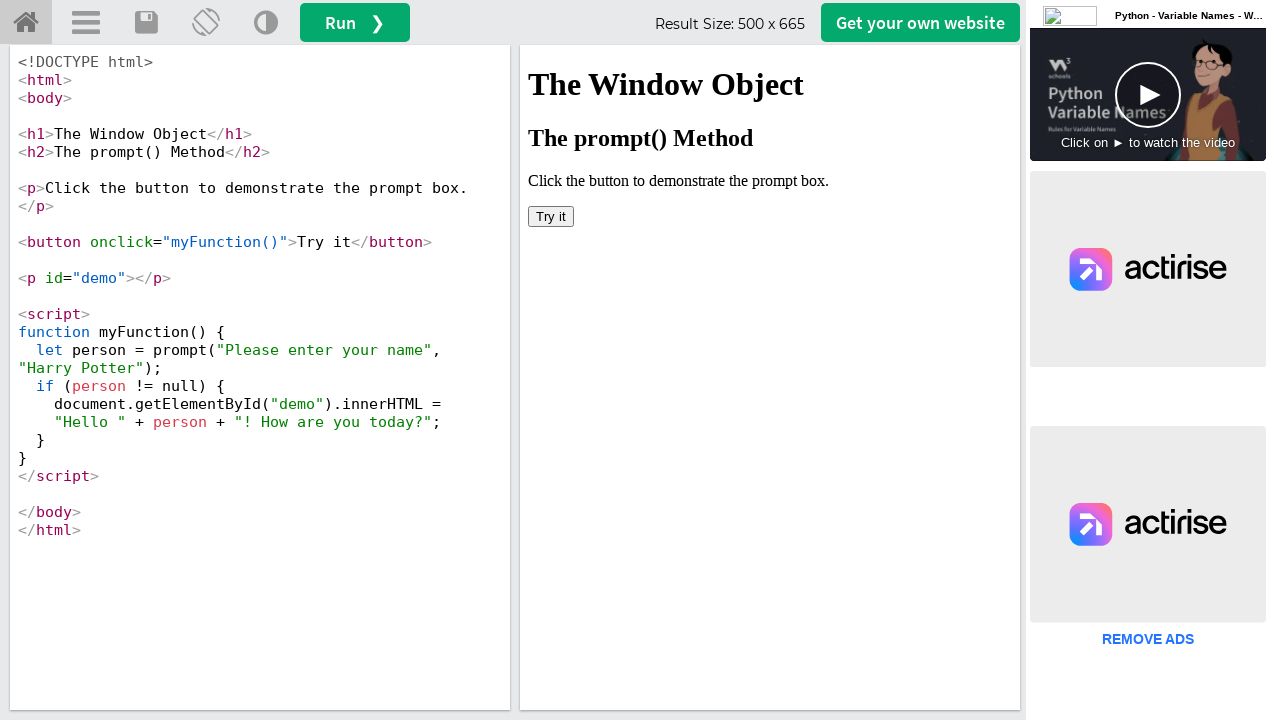

Clicked the 'Try it' button to trigger the prompt dialog at (551, 216) on #iframeResult >> internal:control=enter-frame >> xpath=/html/body/button
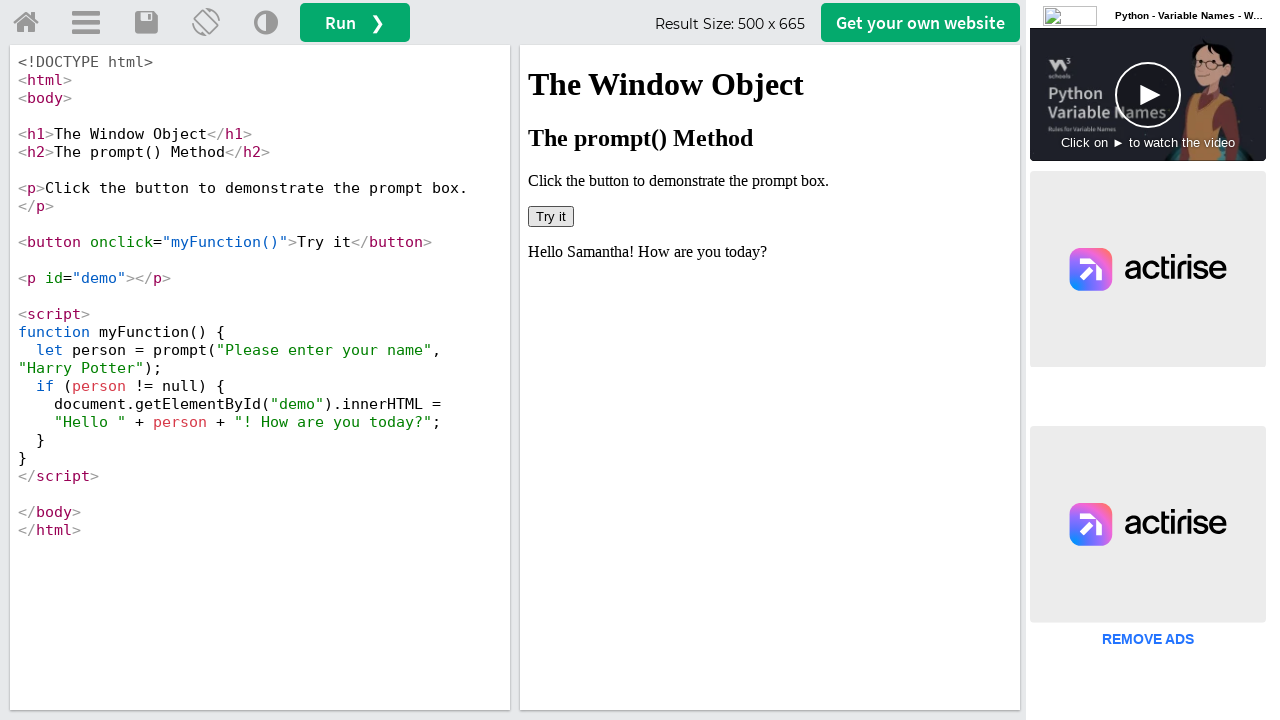

Waited 2 seconds for dialog interaction to complete
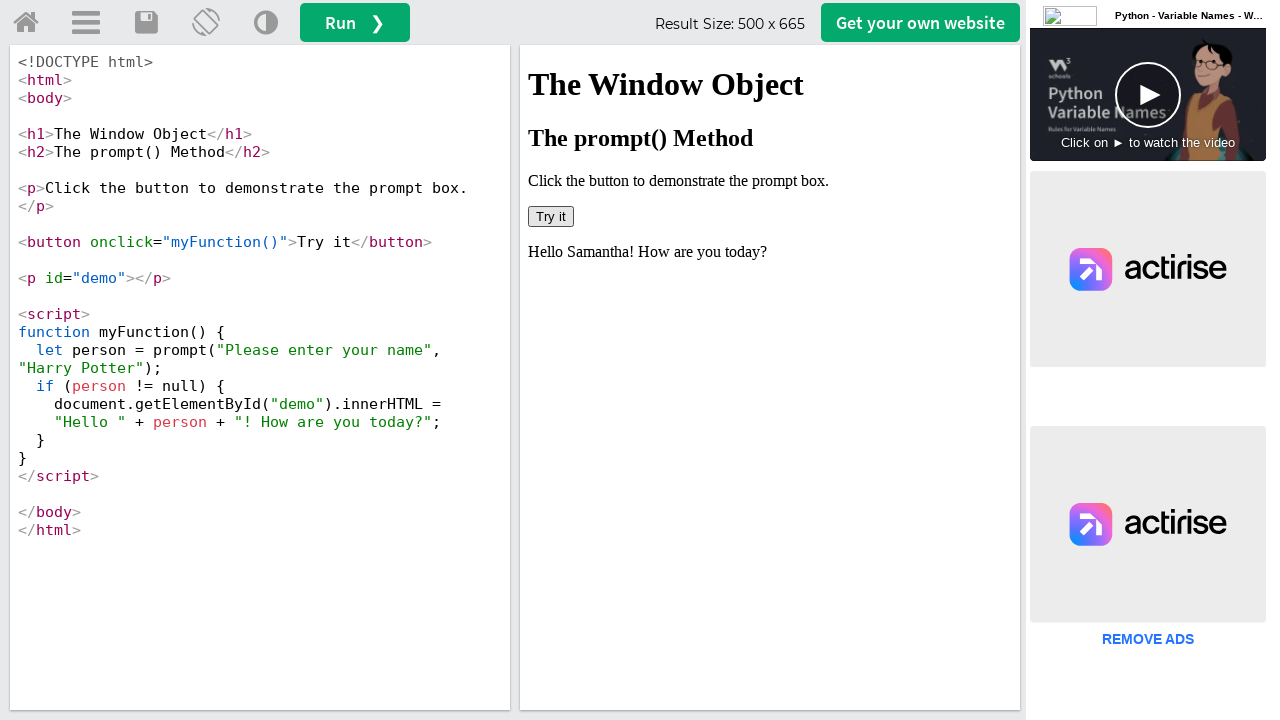

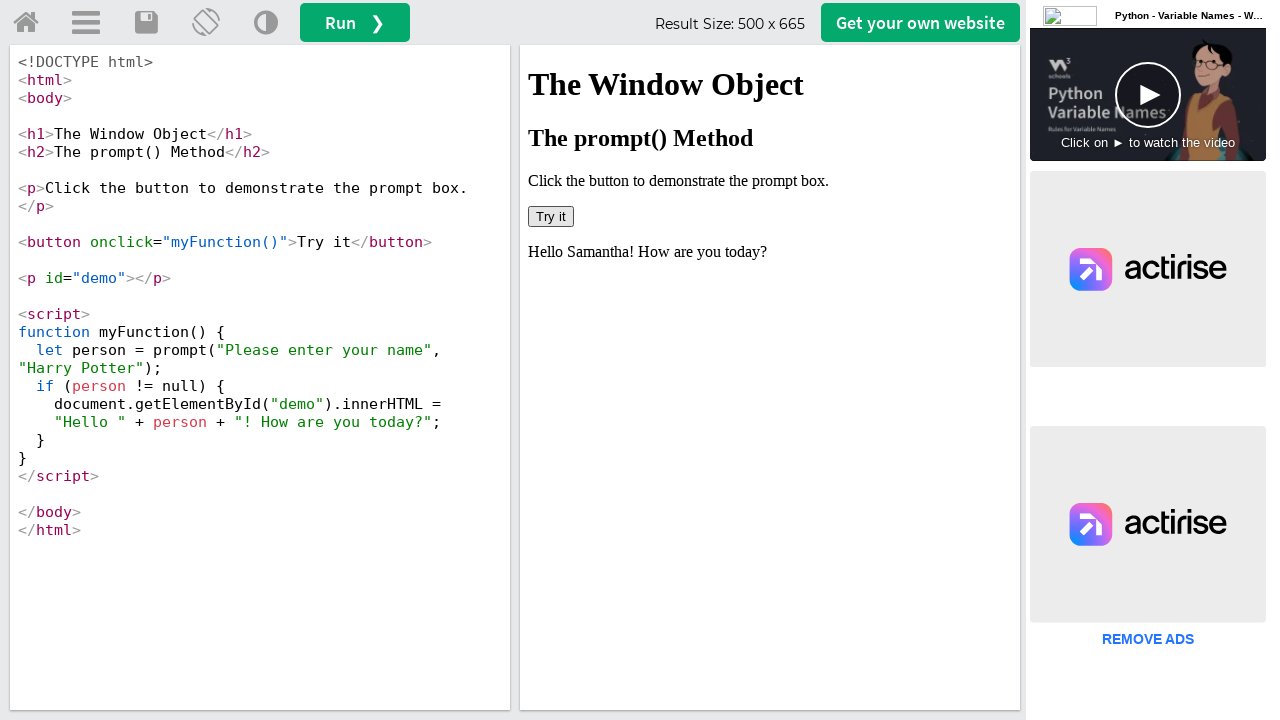